Tests clicking a button with a dynamic ID on the UI Testing Playground site, demonstrating handling of elements with changing IDs

Starting URL: http://uitestingplayground.com/dynamicid

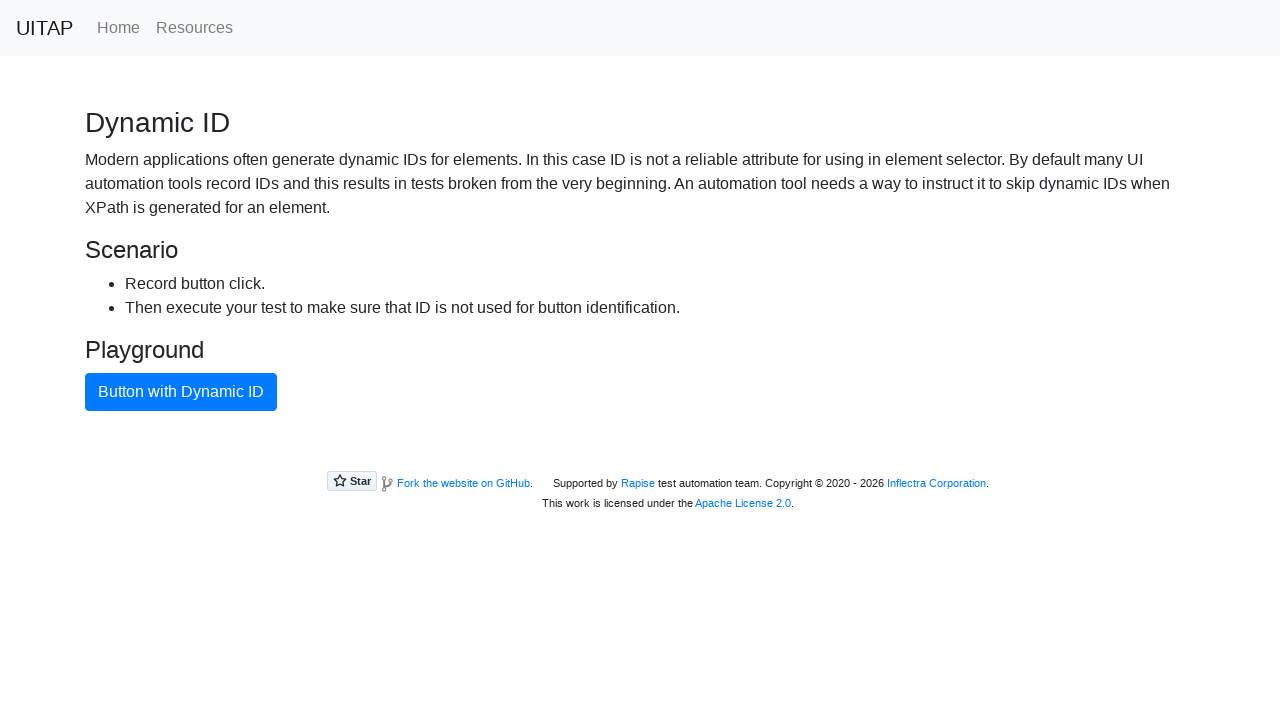

Clicked the blue button with dynamic ID using class selector at (181, 392) on button.btn.btn-primary
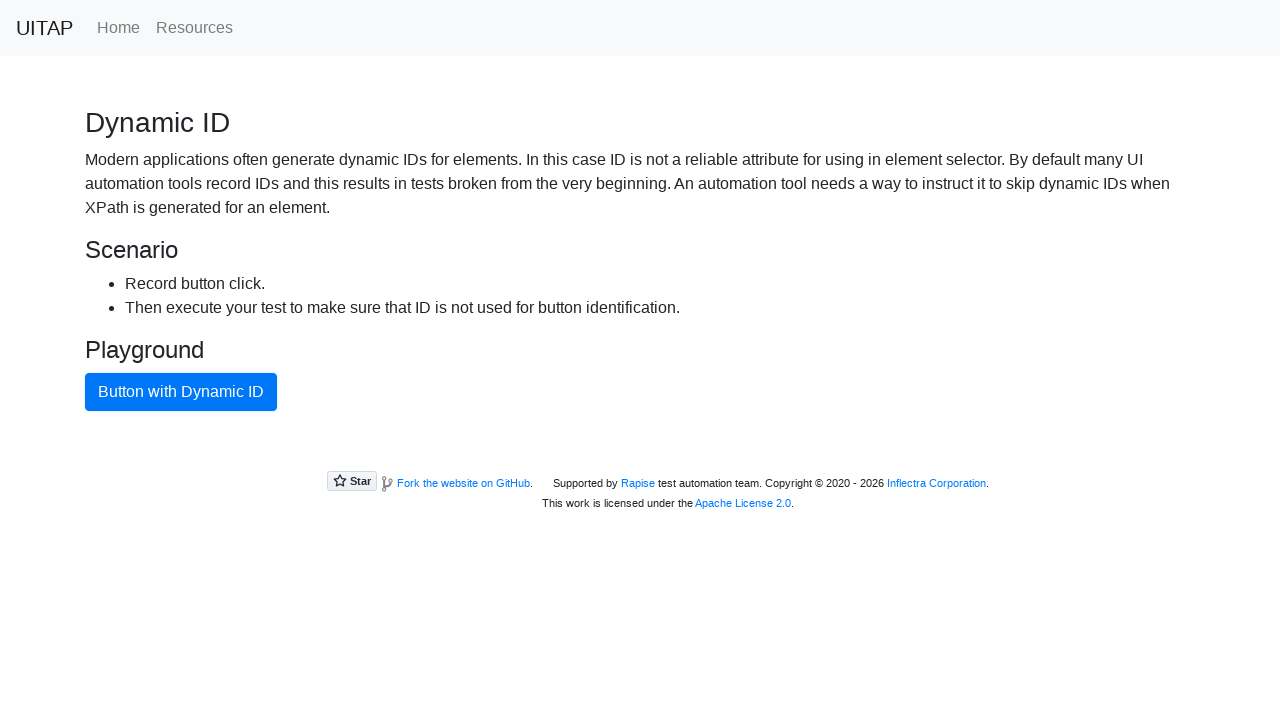

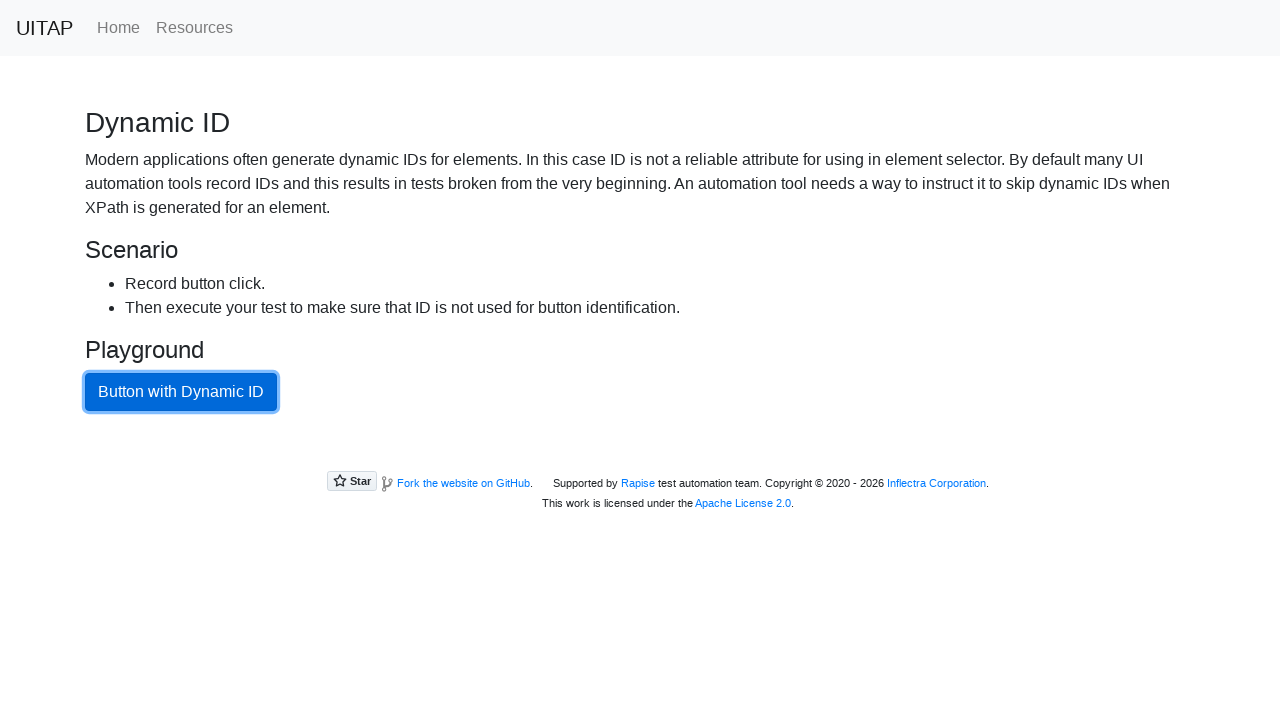